Tests React Semantic UI dropdown by selecting different user names (Elliot Fu, Matt, Christian) from a selection dropdown

Starting URL: https://react.semantic-ui.com/maximize/dropdown-example-selection/

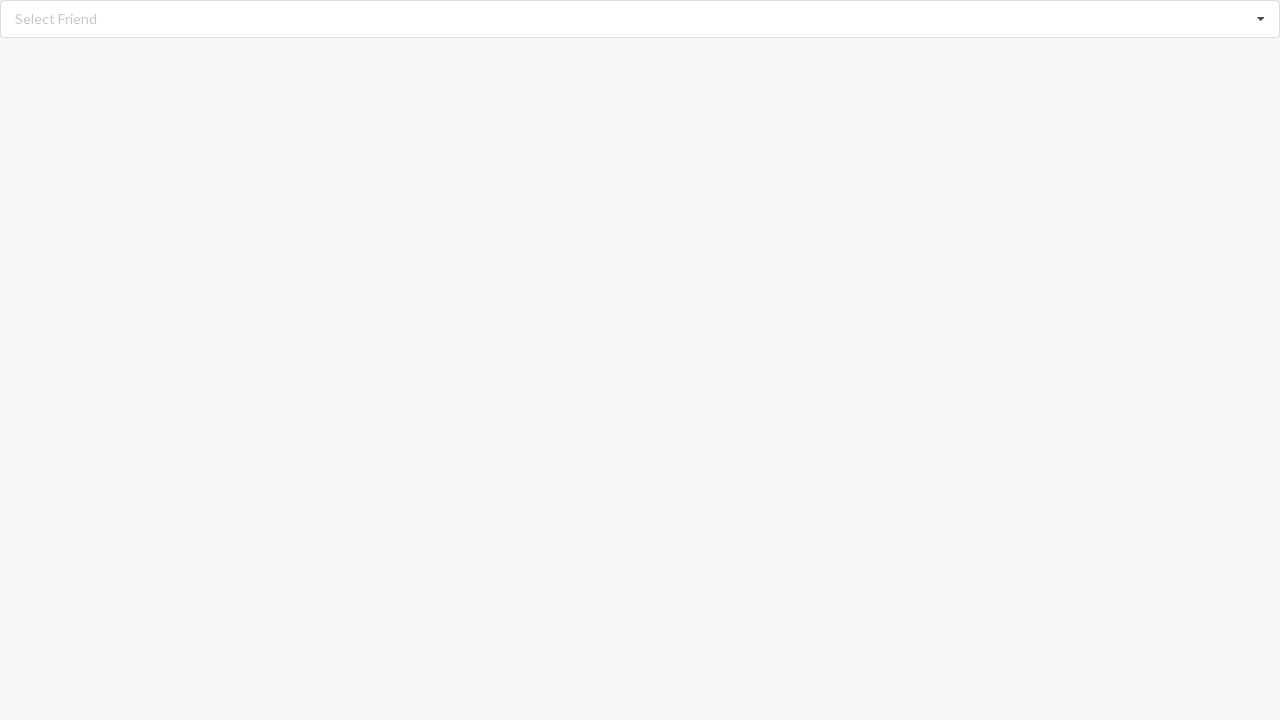

Clicked dropdown icon to open selection menu at (1261, 19) on xpath=//div[@role='listbox']//i
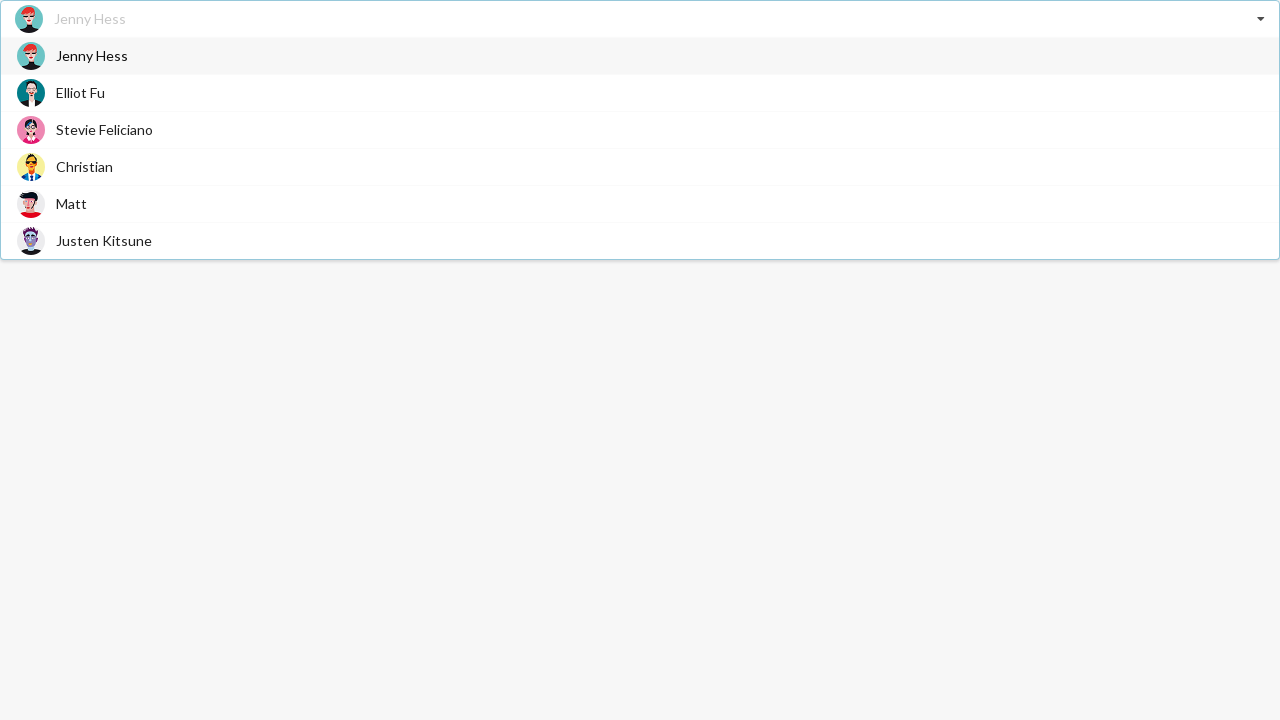

Dropdown menu options loaded
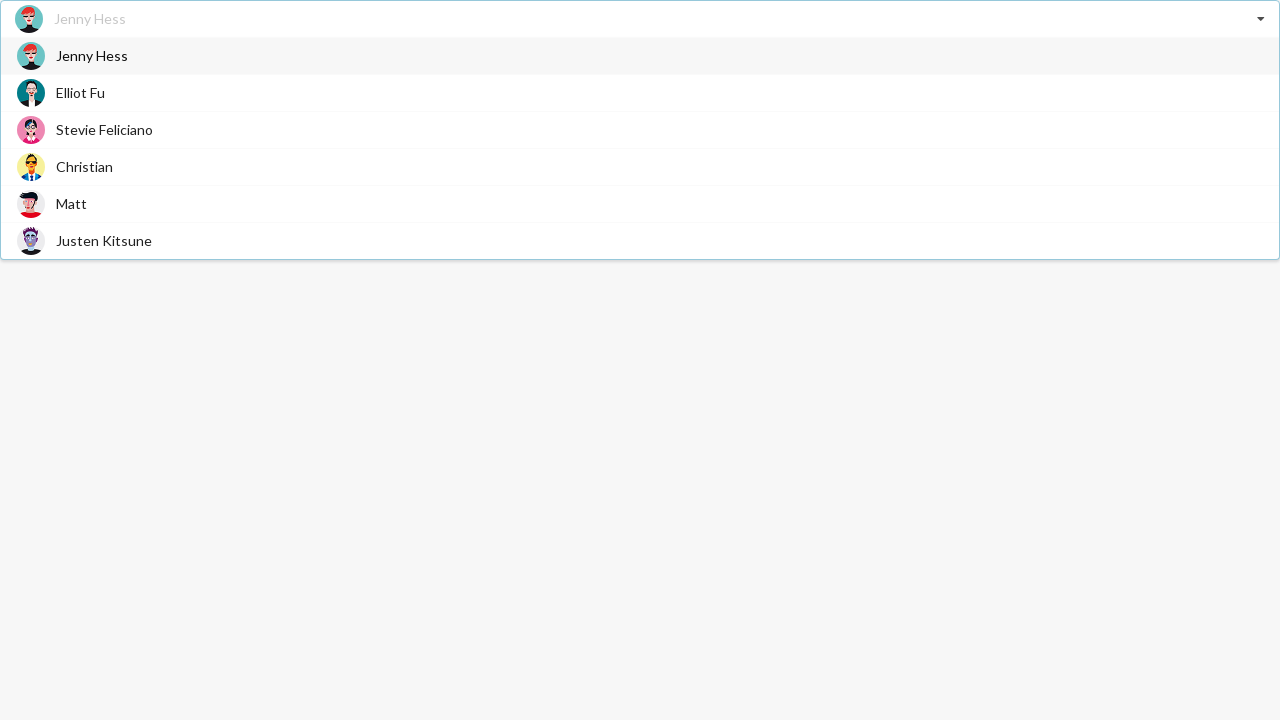

Selected 'Elliot Fu' from dropdown at (80, 92) on xpath=//div[@role='listbox']//span[@class='text' and text()='Elliot Fu']
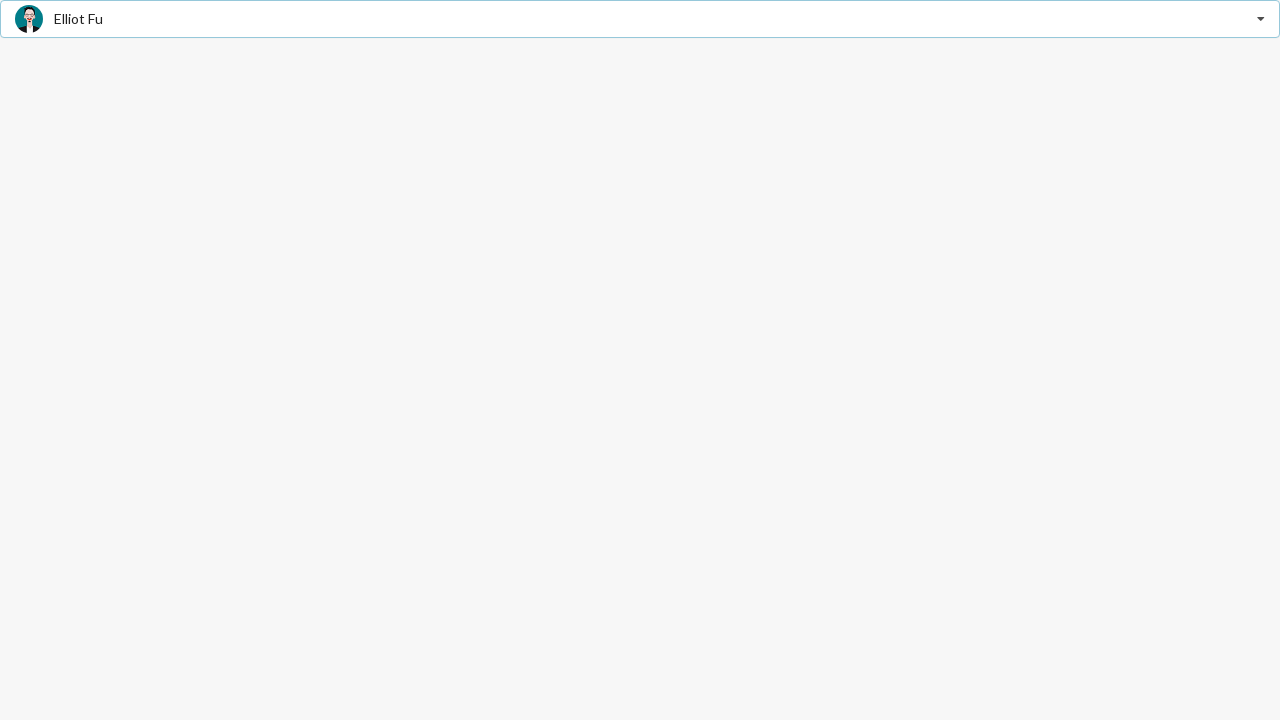

Waited 2 seconds for selection to register
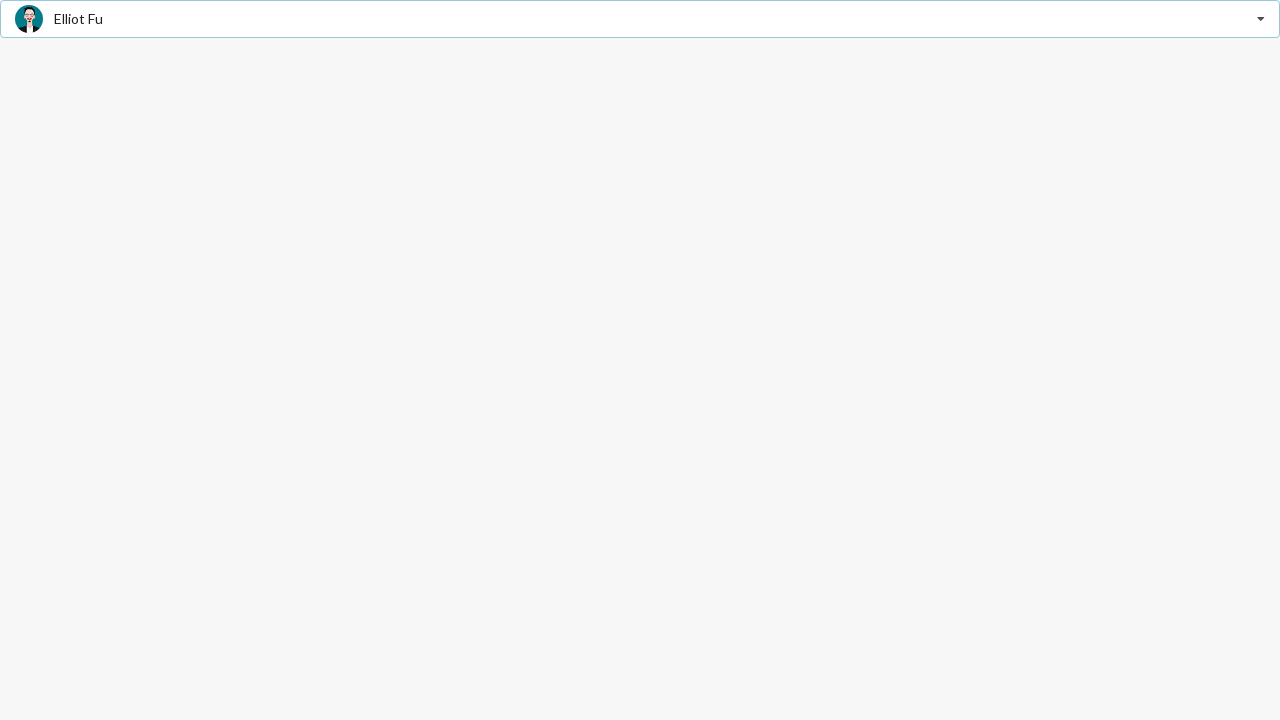

Clicked dropdown icon to open selection menu at (1261, 19) on xpath=//div[@role='listbox']//i
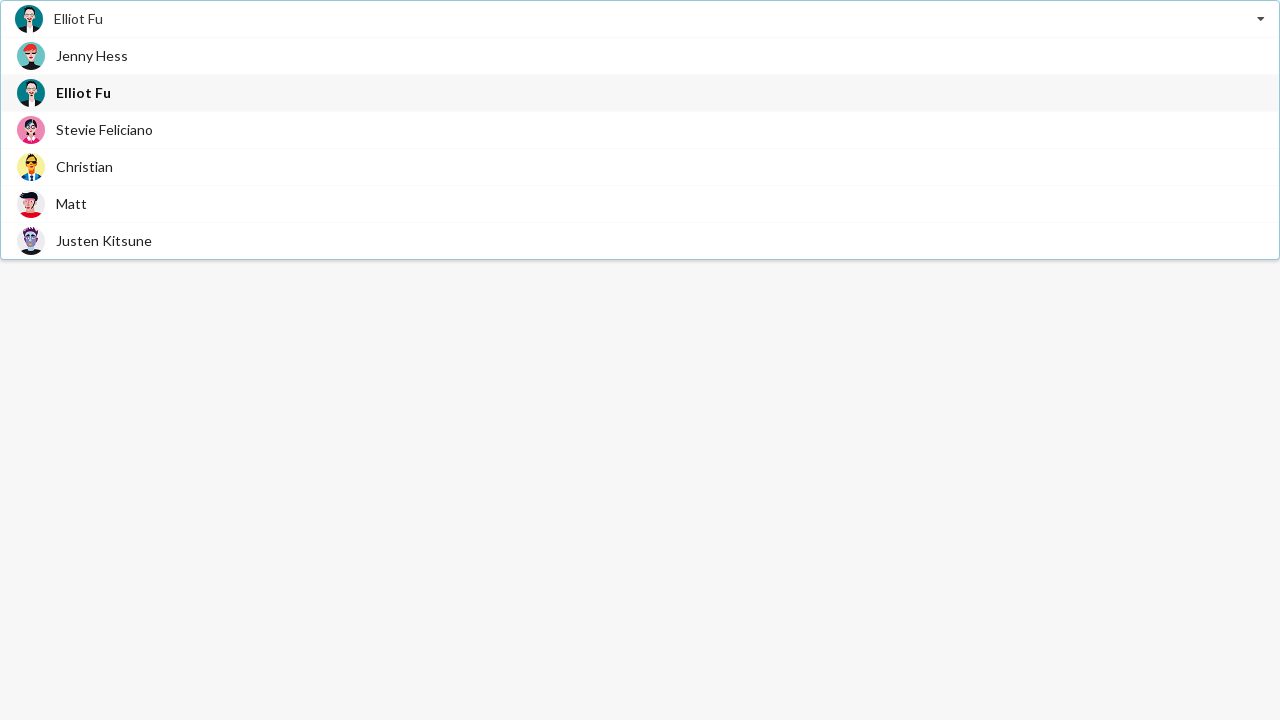

Dropdown menu options loaded
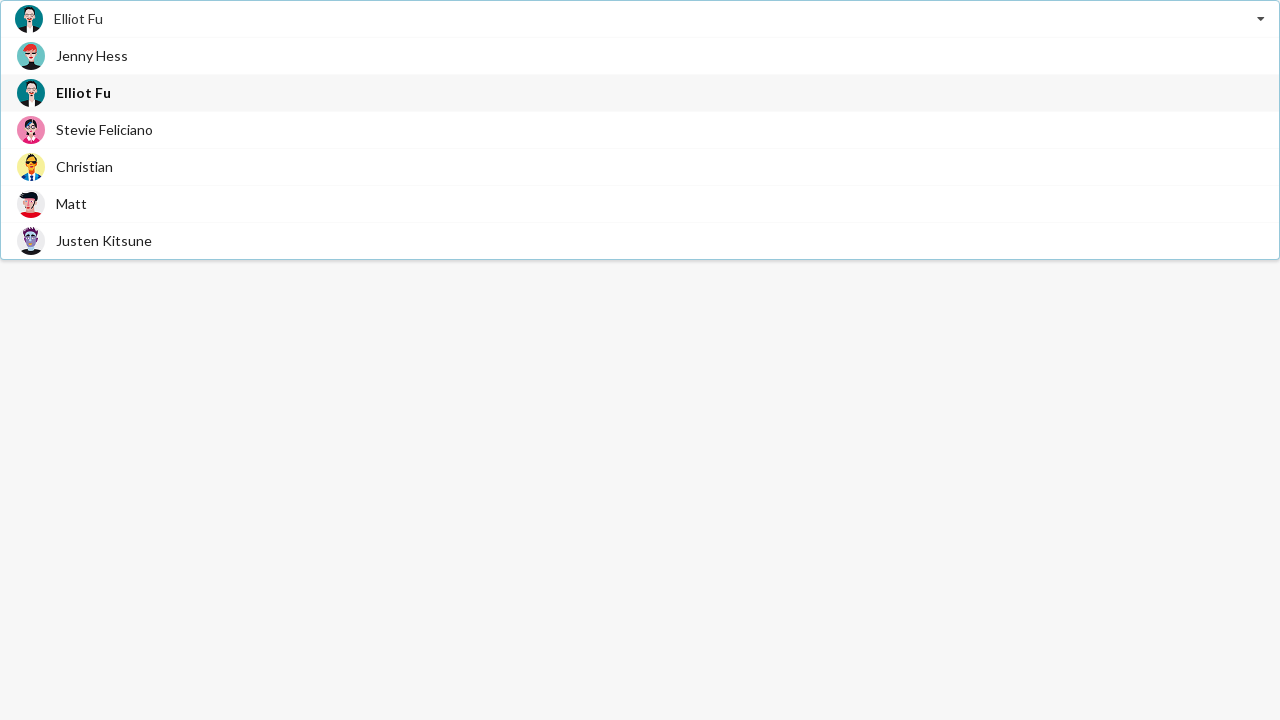

Selected 'Matt' from dropdown at (72, 204) on xpath=//div[@role='listbox']//span[@class='text' and text()='Matt']
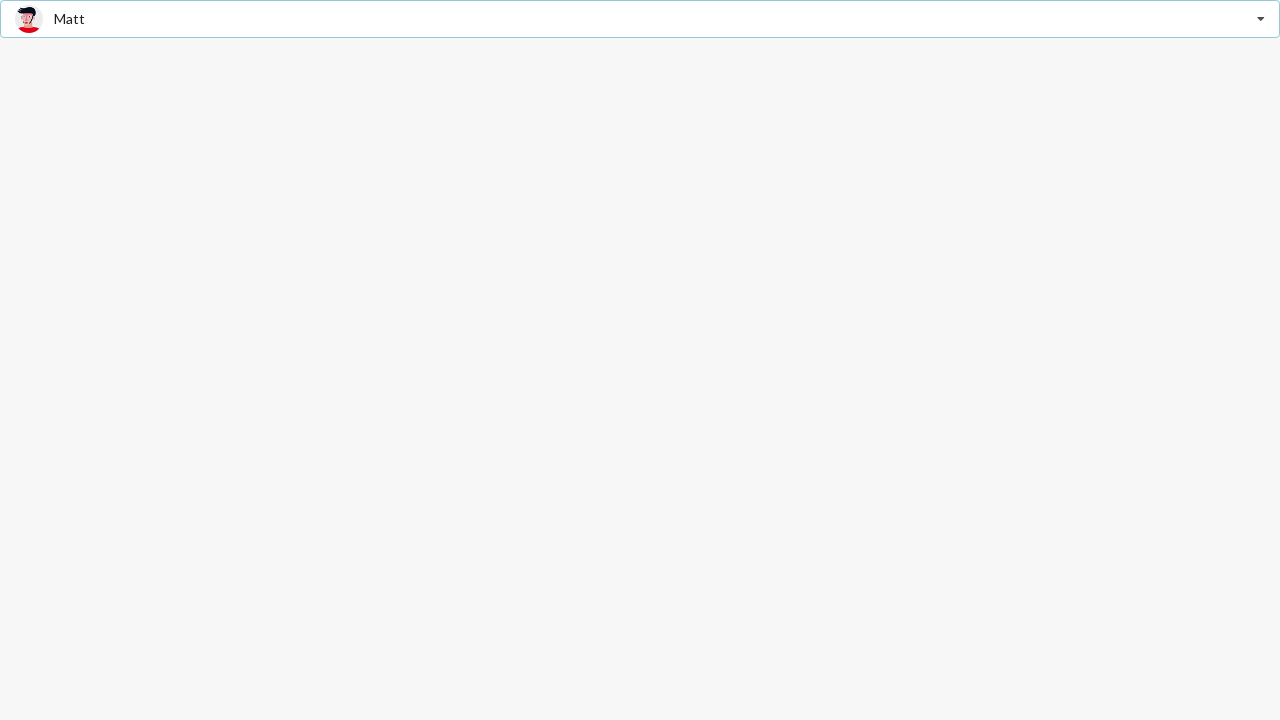

Waited 2 seconds for selection to register
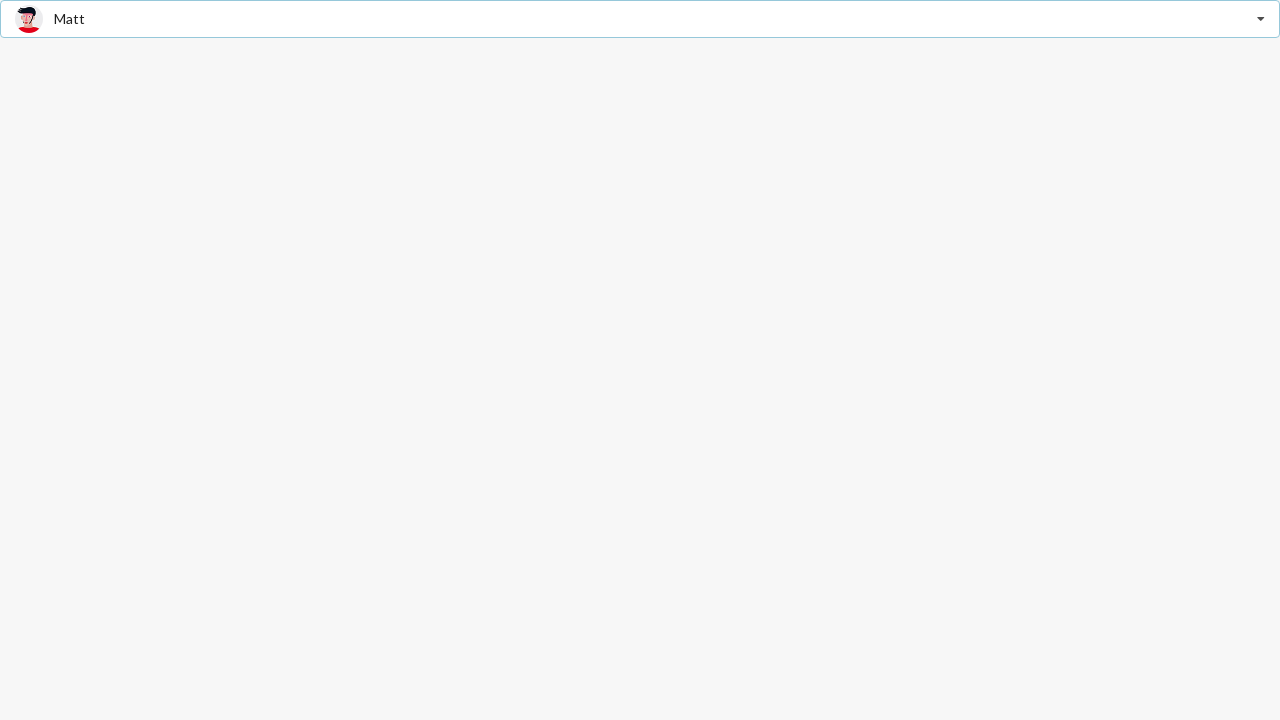

Clicked dropdown icon to open selection menu at (1261, 19) on xpath=//div[@role='listbox']//i
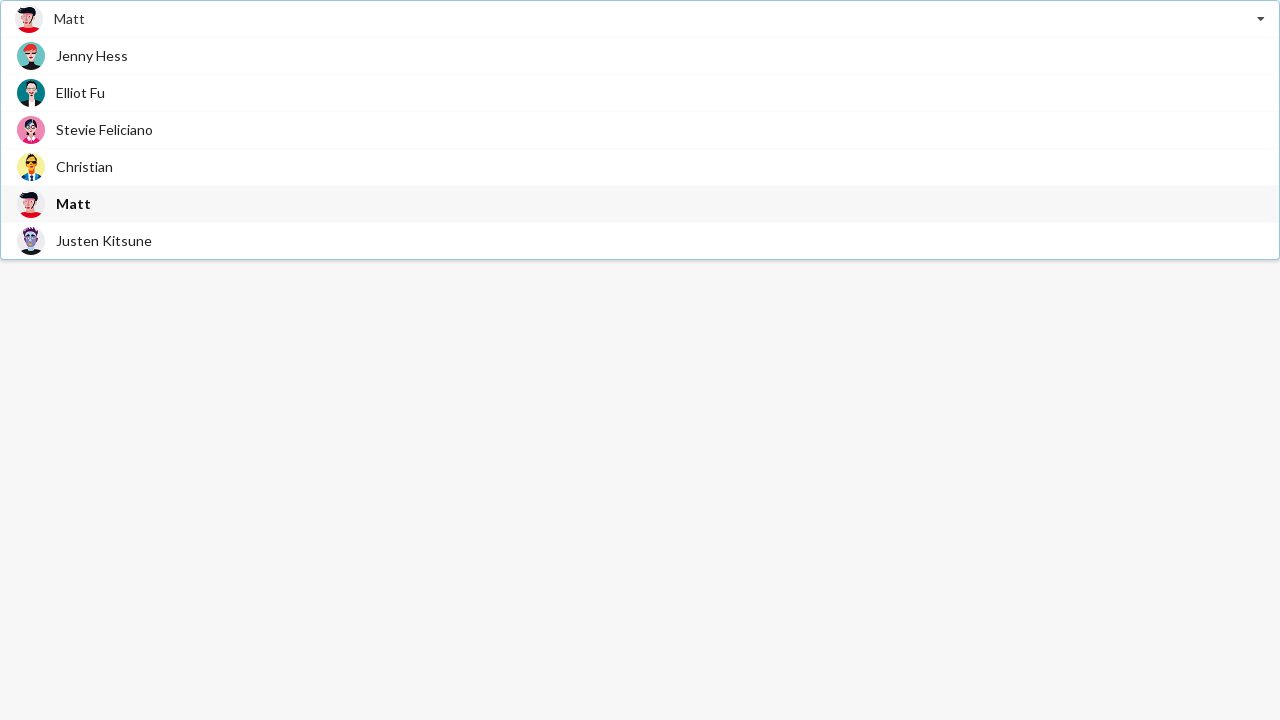

Dropdown menu options loaded
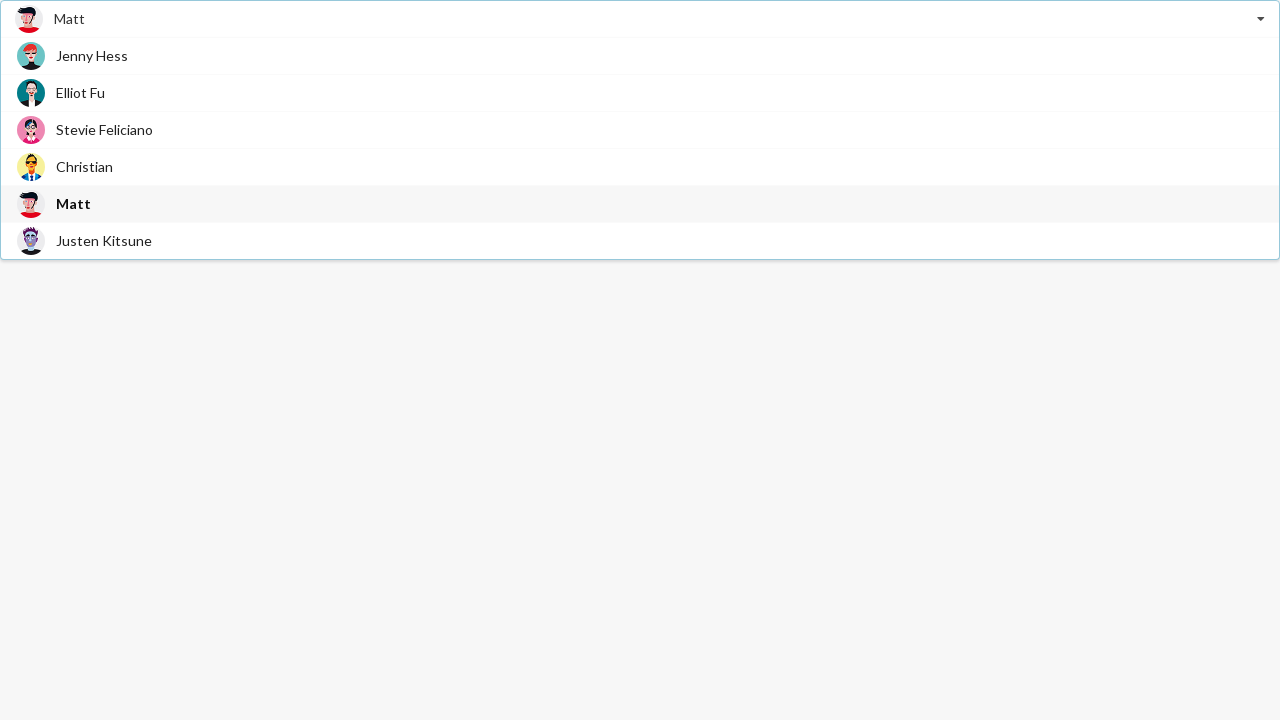

Selected 'Christian' from dropdown at (84, 166) on xpath=//div[@role='listbox']//span[@class='text' and text()='Christian']
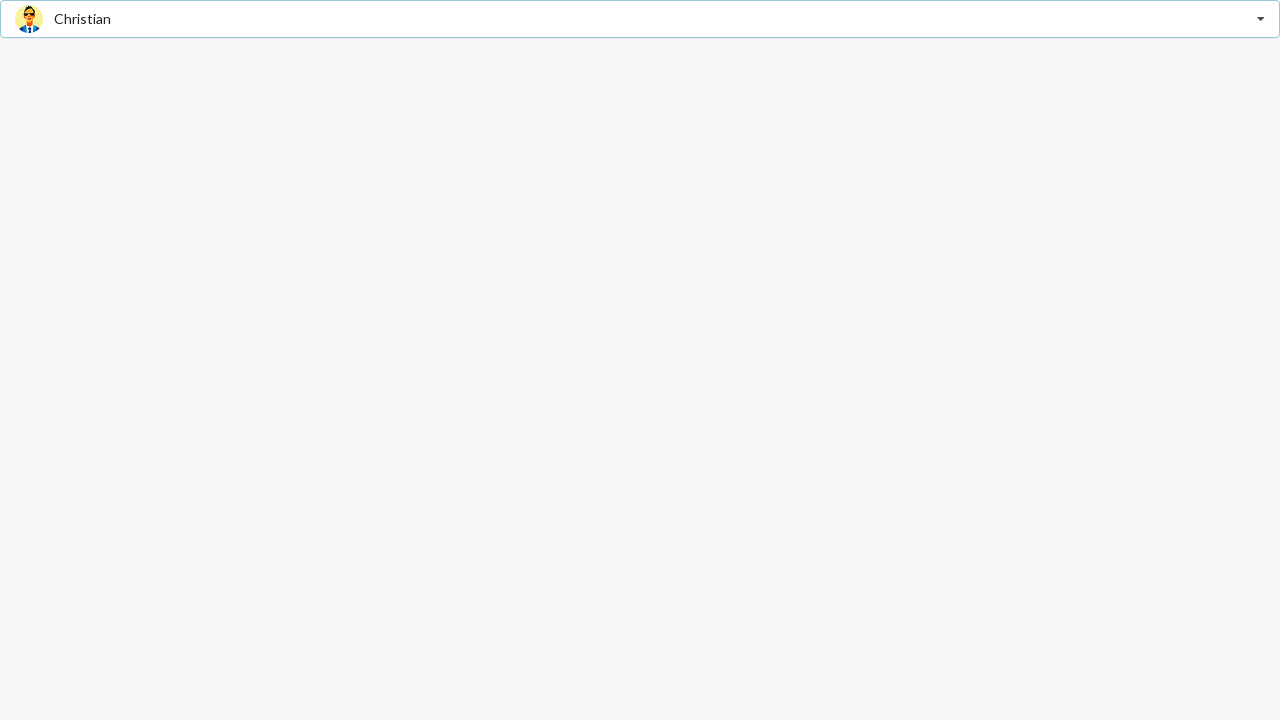

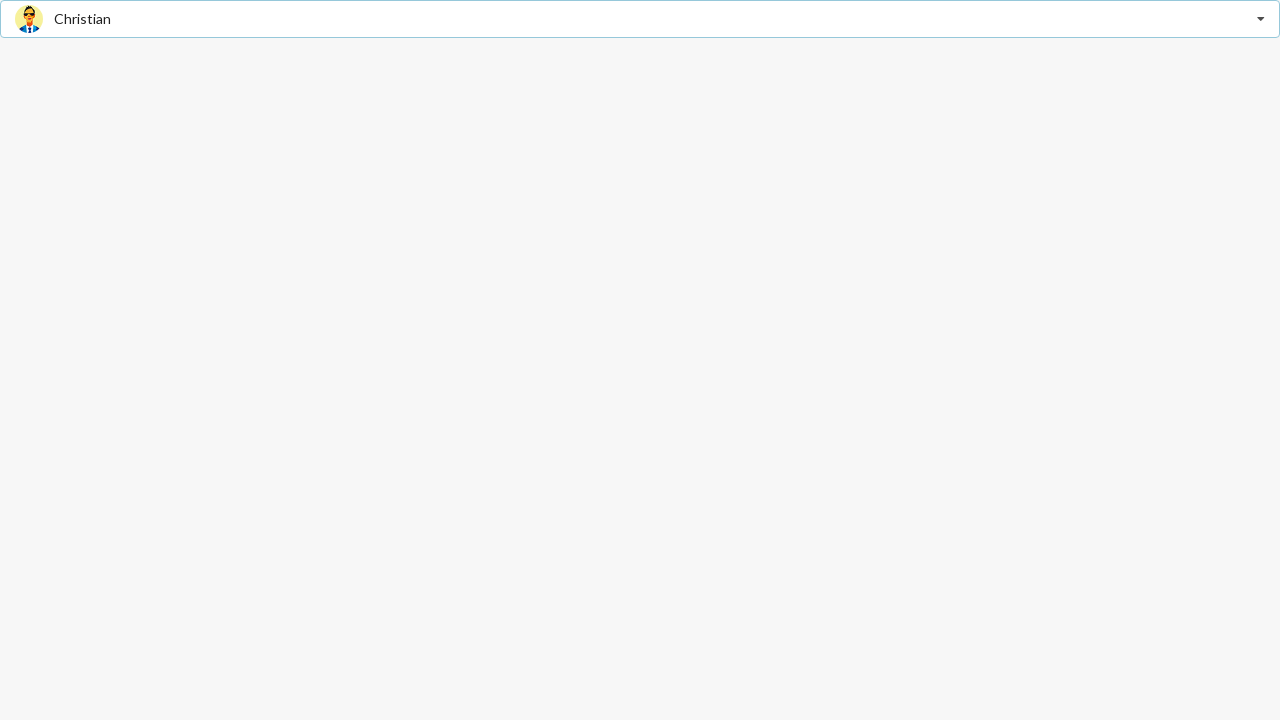